Solves a simple math problem by reading two numbers from the page, calculating their sum, selecting the answer from a dropdown, and submitting the form

Starting URL: http://suninjuly.github.io/selects1.html

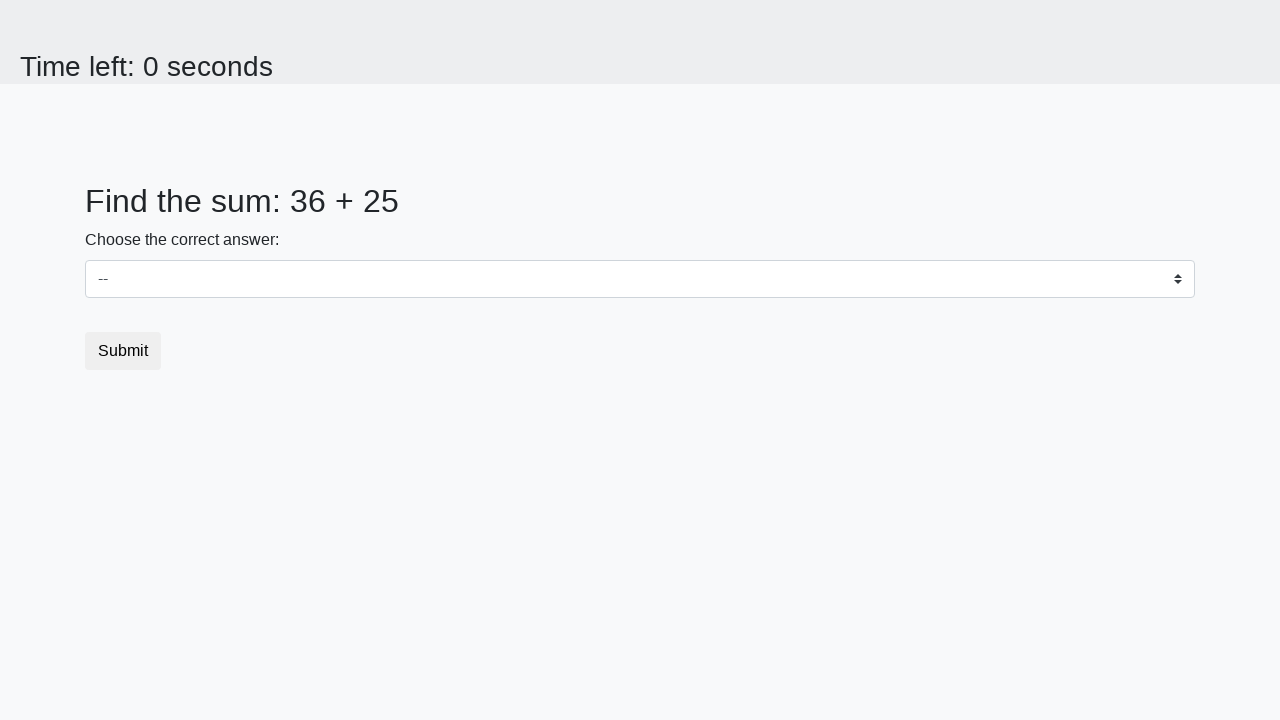

Retrieved first number from page element #num1
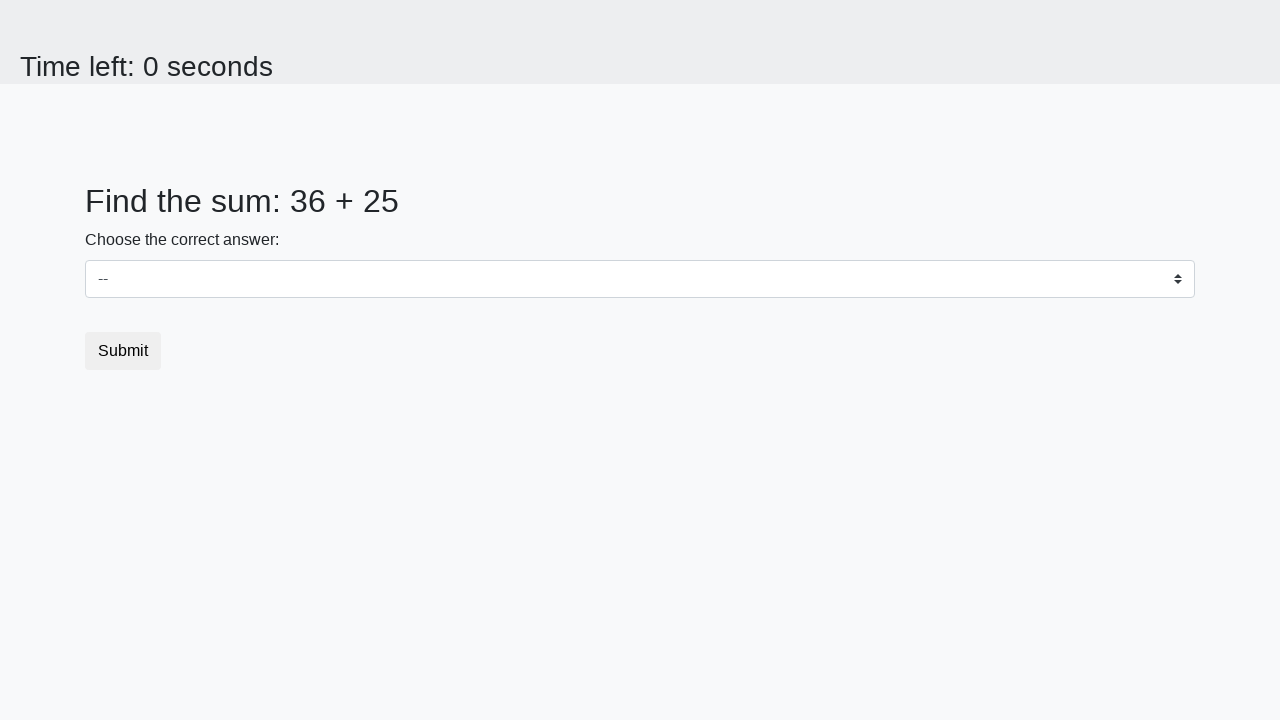

Retrieved second number from page element #num2
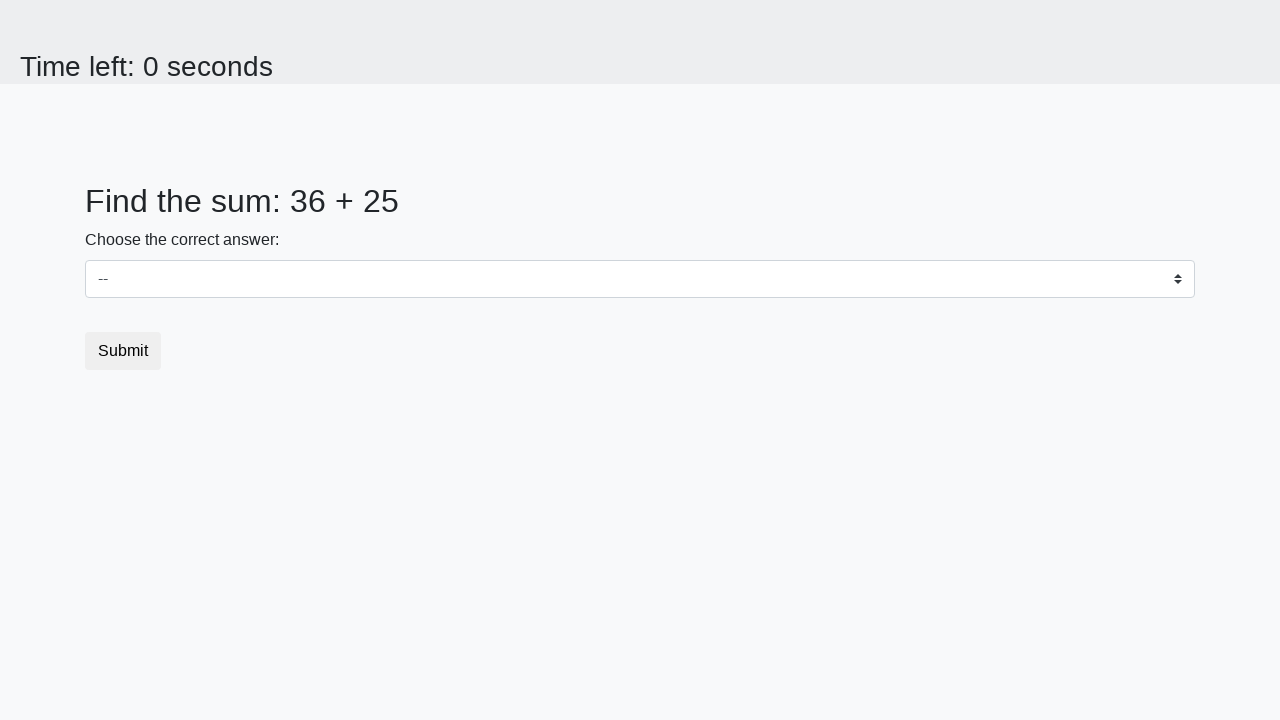

Calculated sum of 36 + 25 = 61
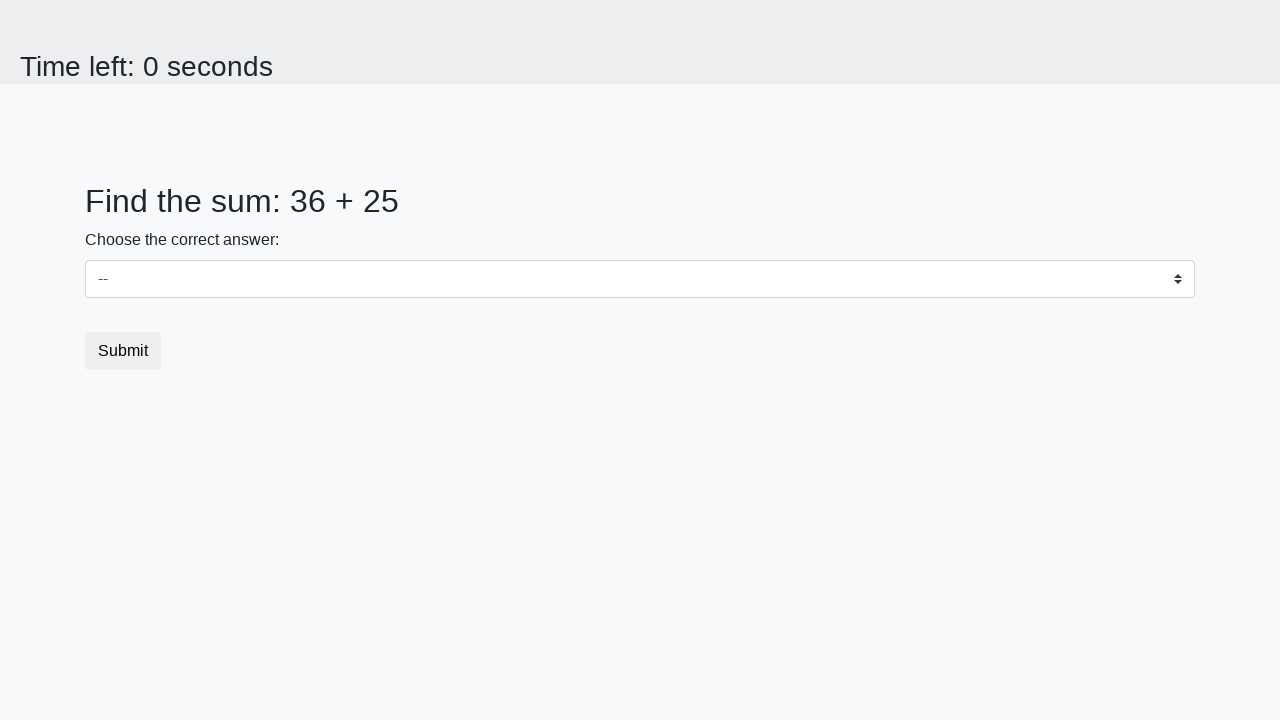

Selected answer '61' from dropdown on .custom-select
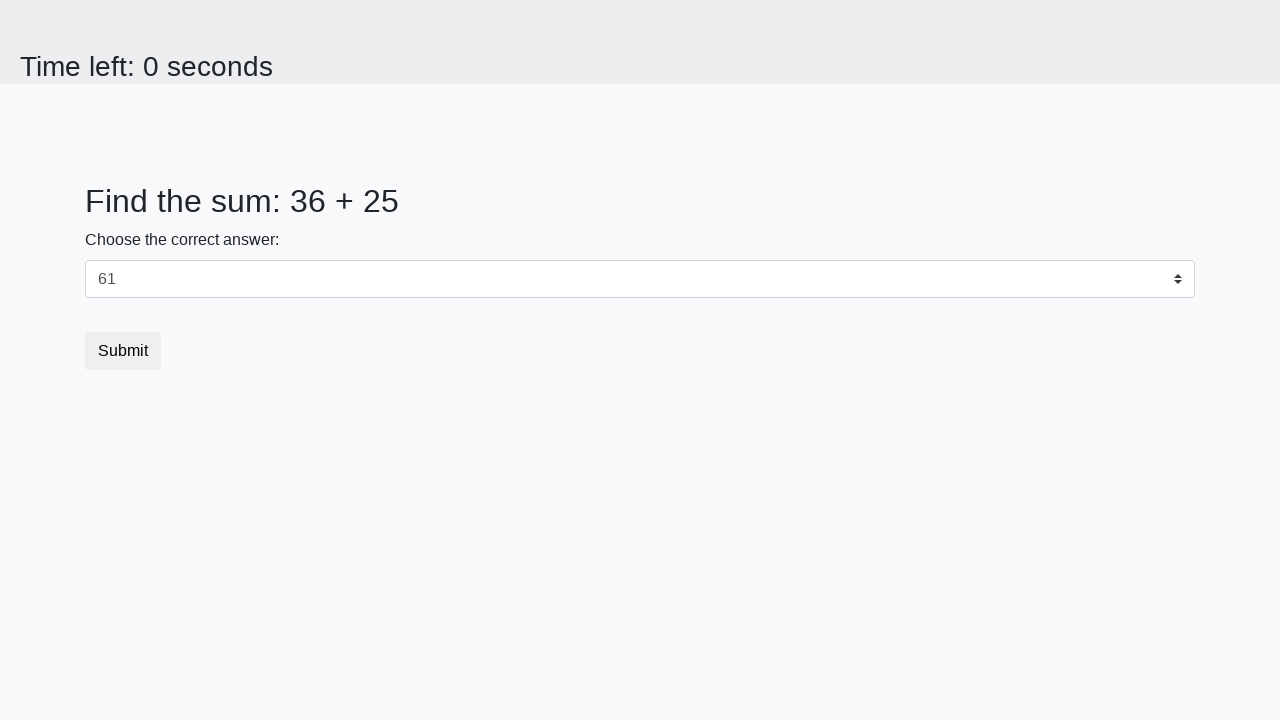

Clicked submit button at (123, 351) on .btn-default.btn
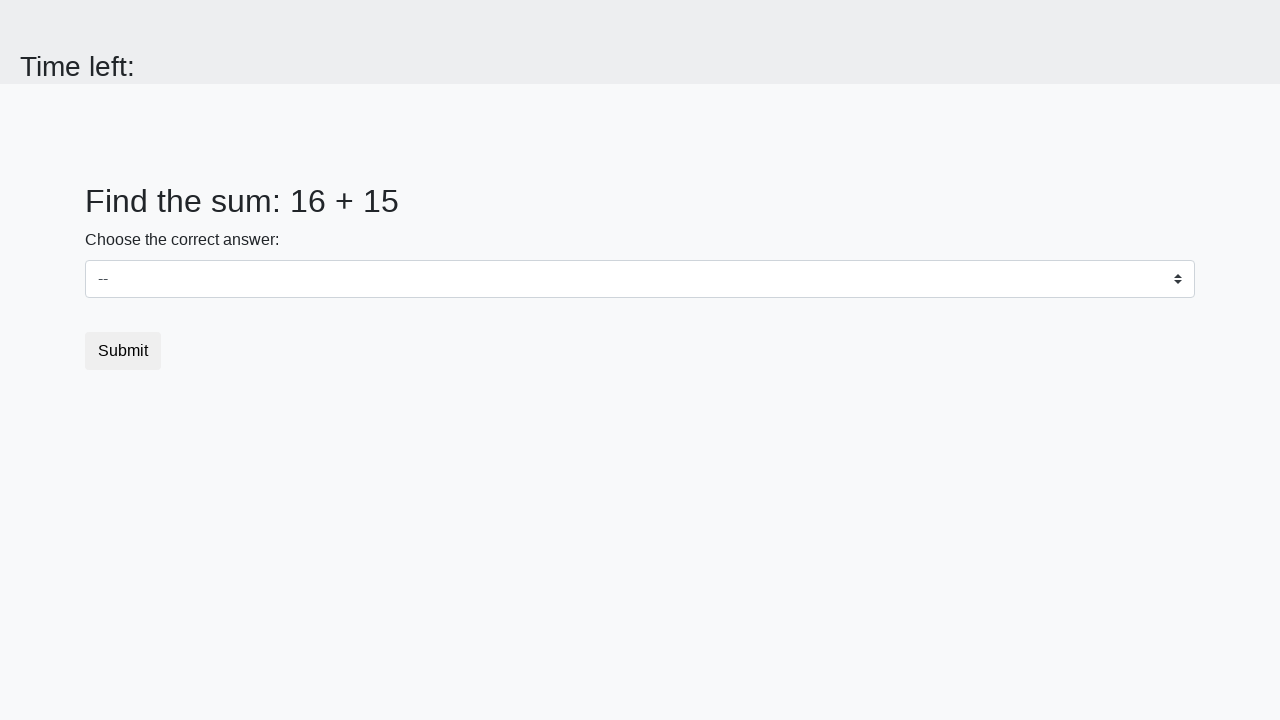

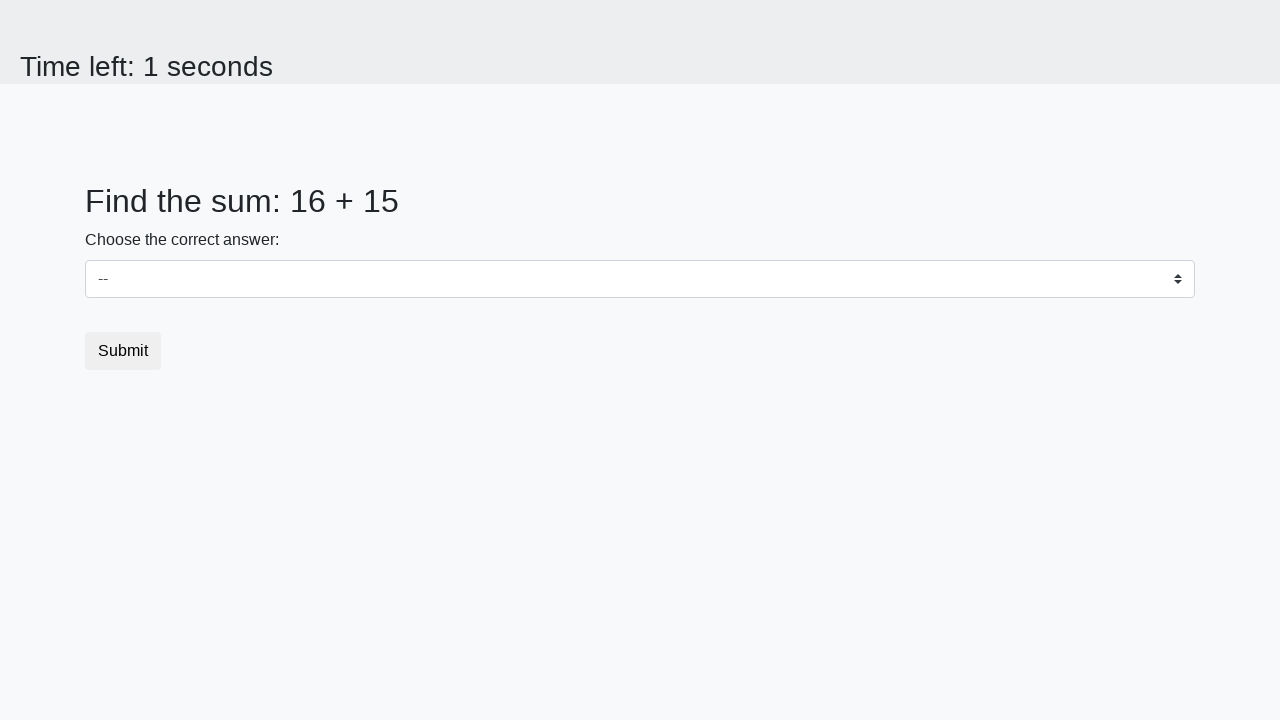